Navigates to a registration form and selects all checkboxes on the page

Starting URL: https://demo.automationtesting.in/Register.html

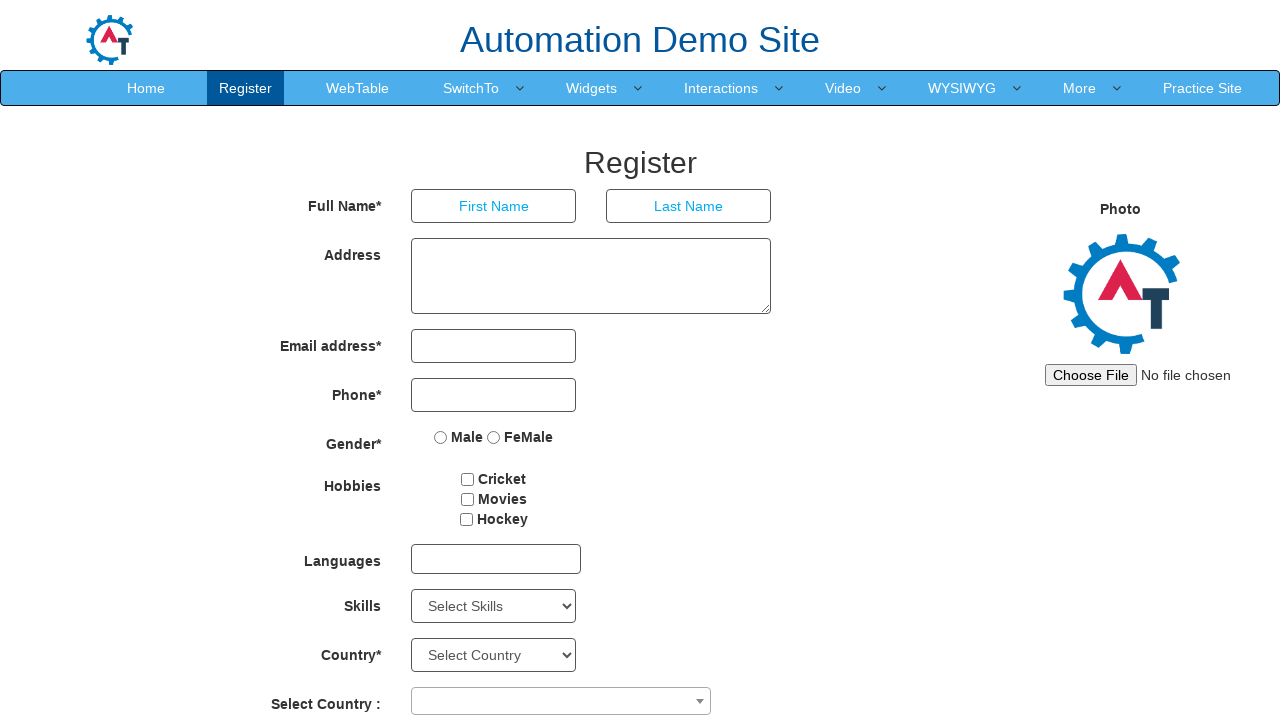

Navigated to registration form page
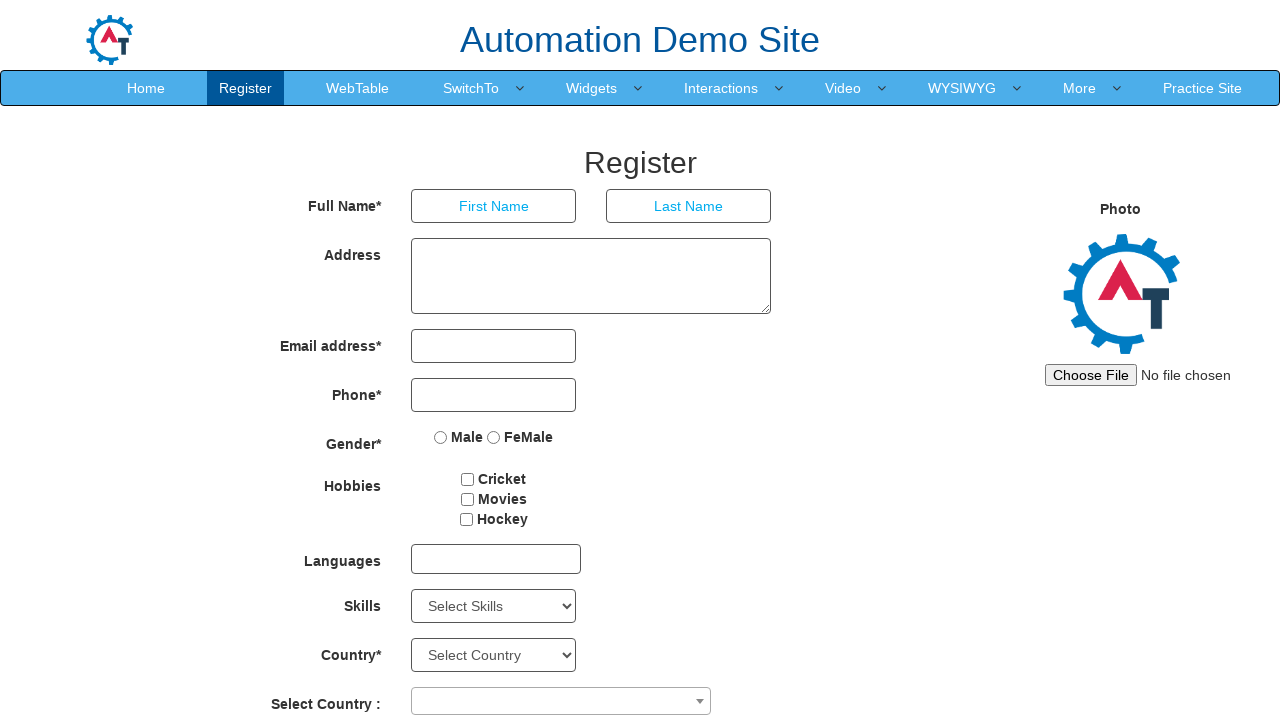

Located all checkboxes on the page
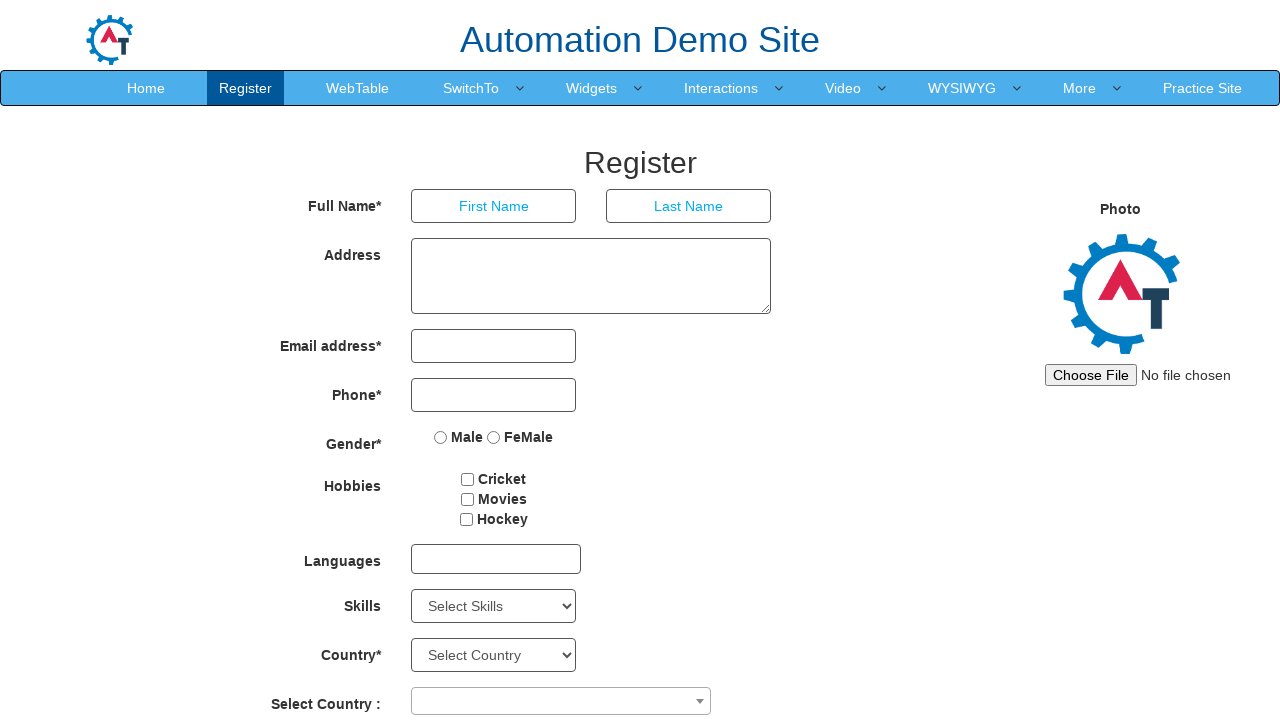

Clicked a checkbox to select it at (468, 479) on input[type='checkbox'] >> nth=0
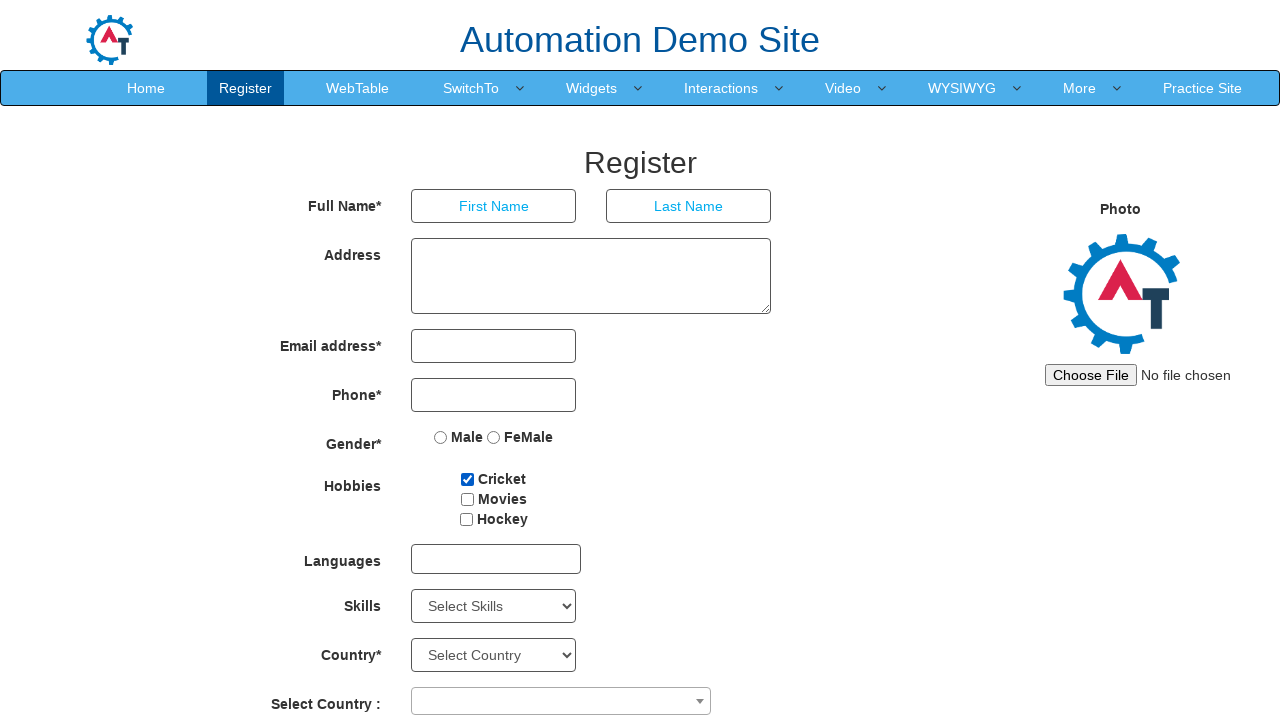

Clicked a checkbox to select it at (467, 499) on input[type='checkbox'] >> nth=1
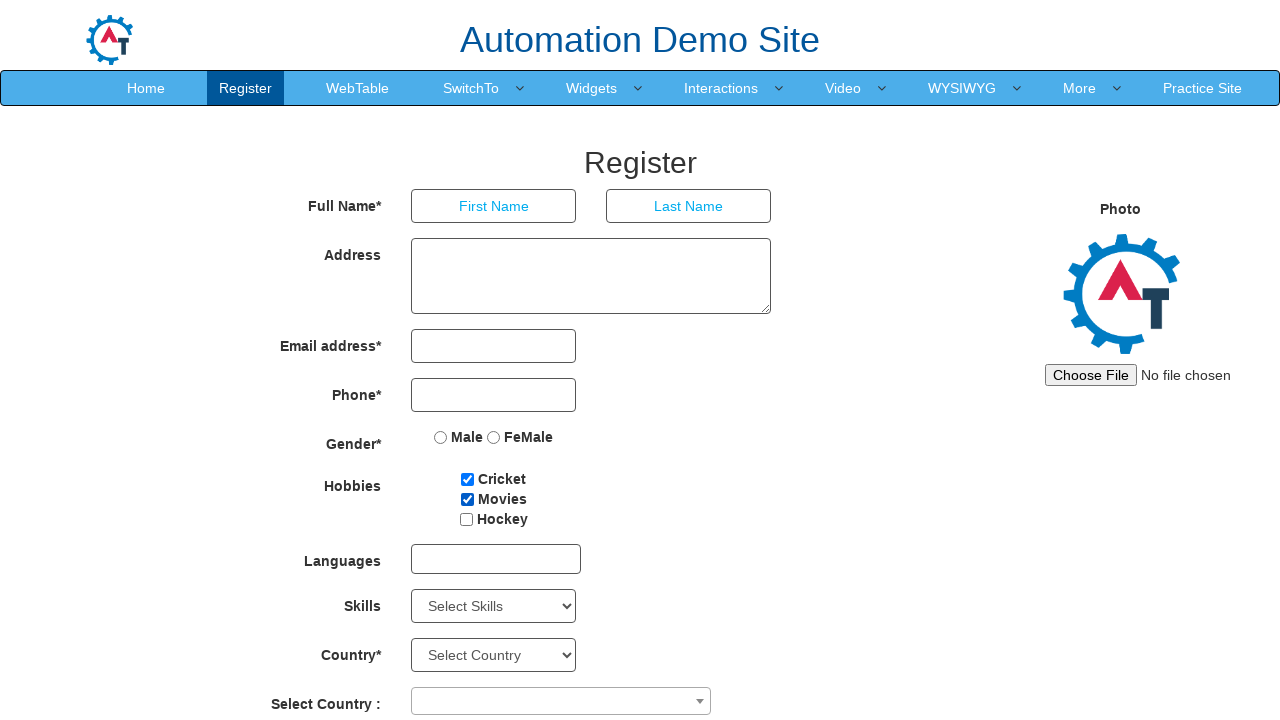

Clicked a checkbox to select it at (466, 519) on input[type='checkbox'] >> nth=2
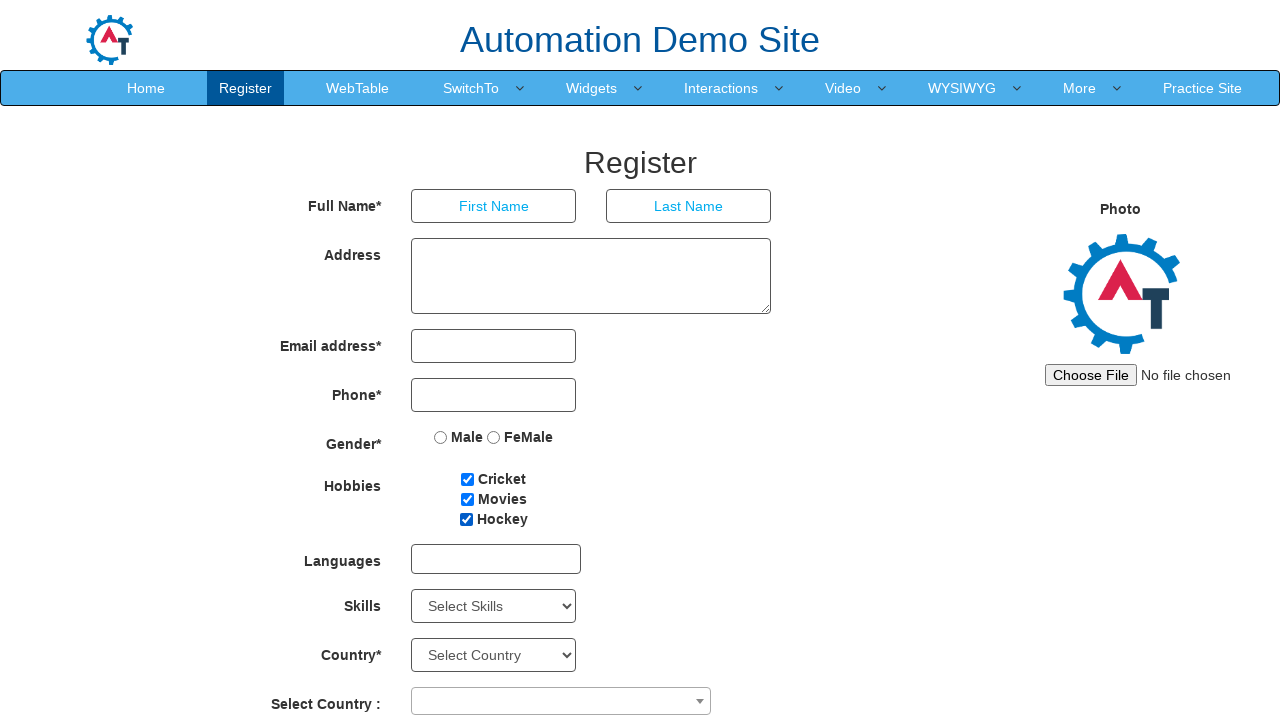

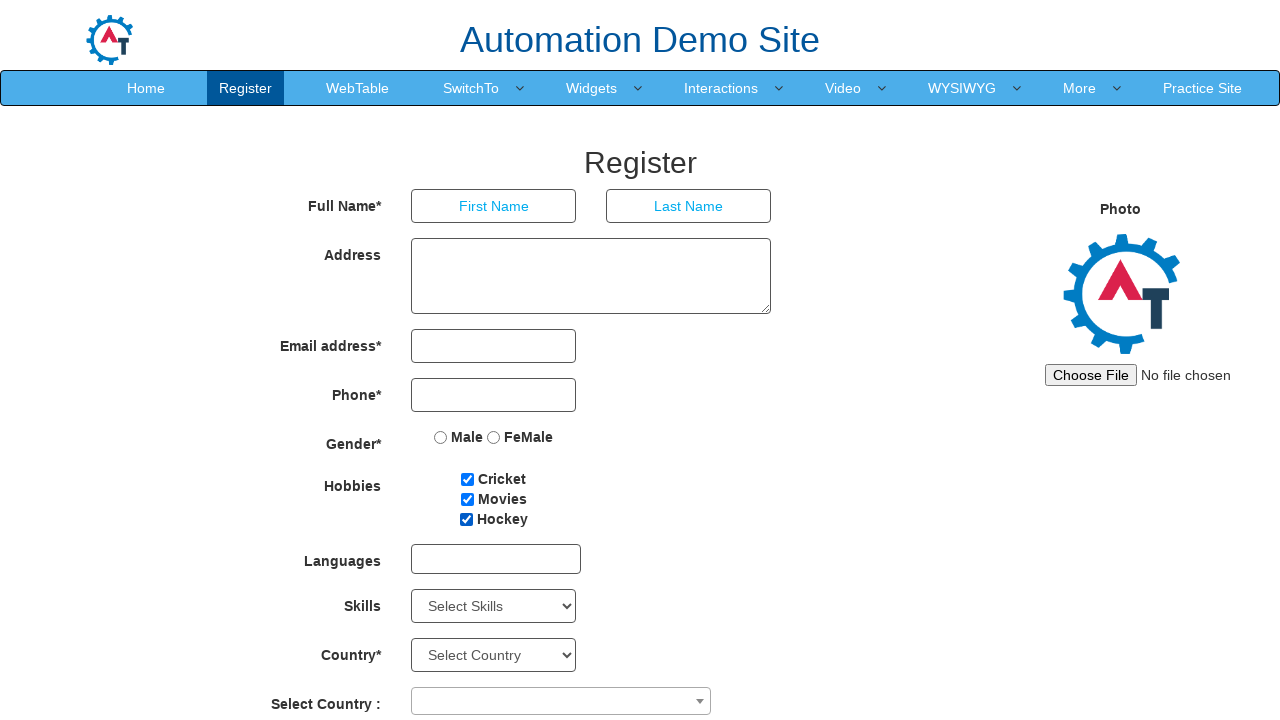